Tests Ctrl/Cmd+click on a combobox link option to open in a new tab while keeping the popover visible

Starting URL: https://ariakit.org/examples/combobox-links

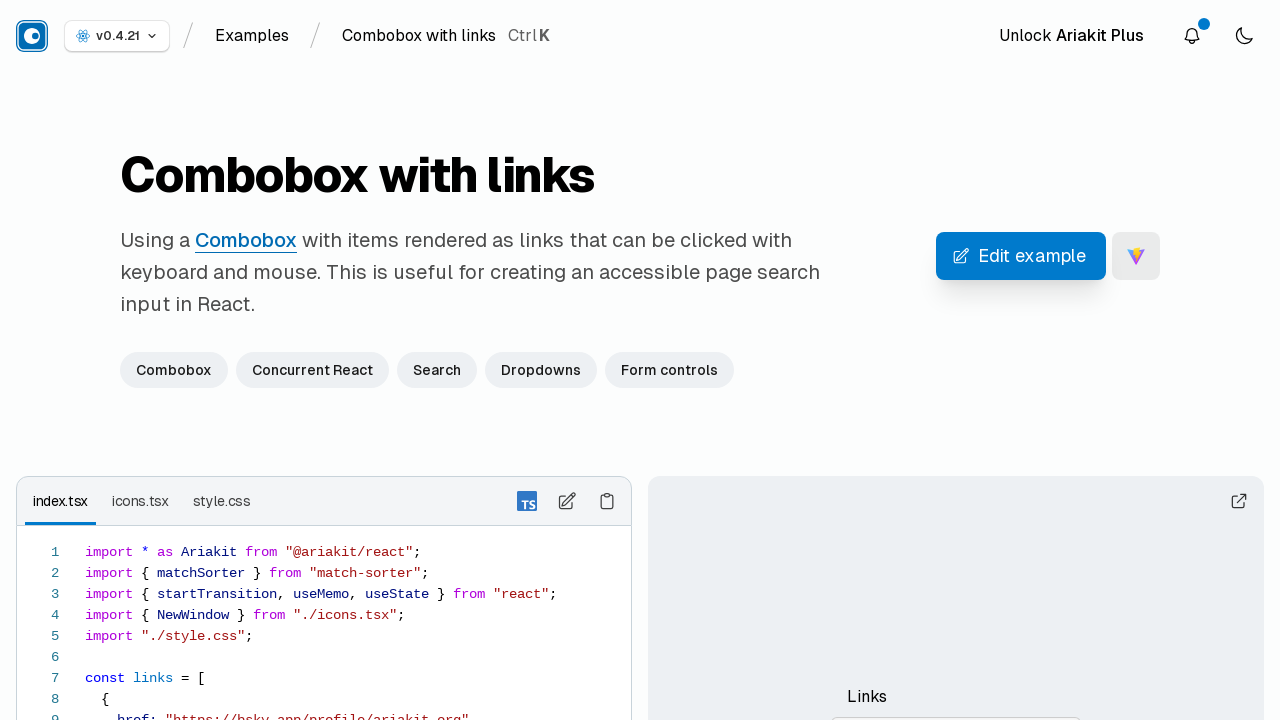

Clicked on the Links combobox to open it at (956, 700) on internal:role=combobox[name="Links"i]
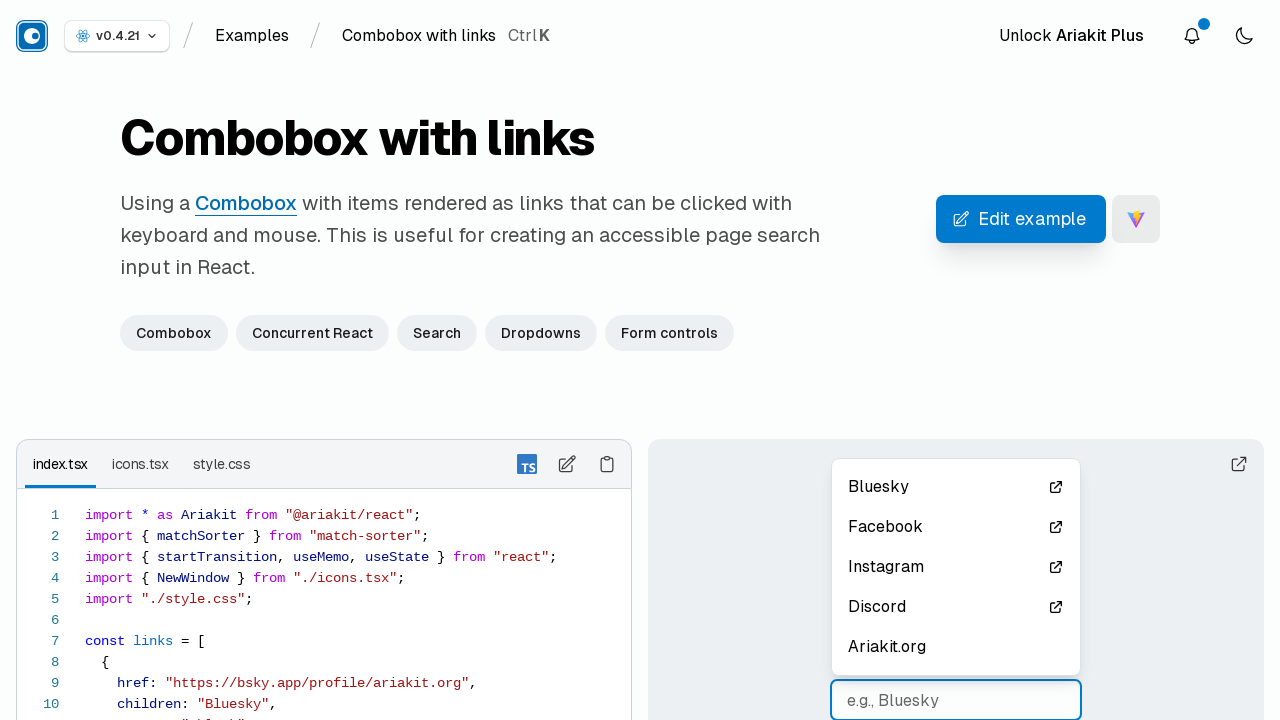

Ctrl+clicked on Ariakit.org option to open in new tab while keeping popover visible at (956, 647) on .popover[role='listbox'] >> internal:role=option[name="Ariakit.org"i]
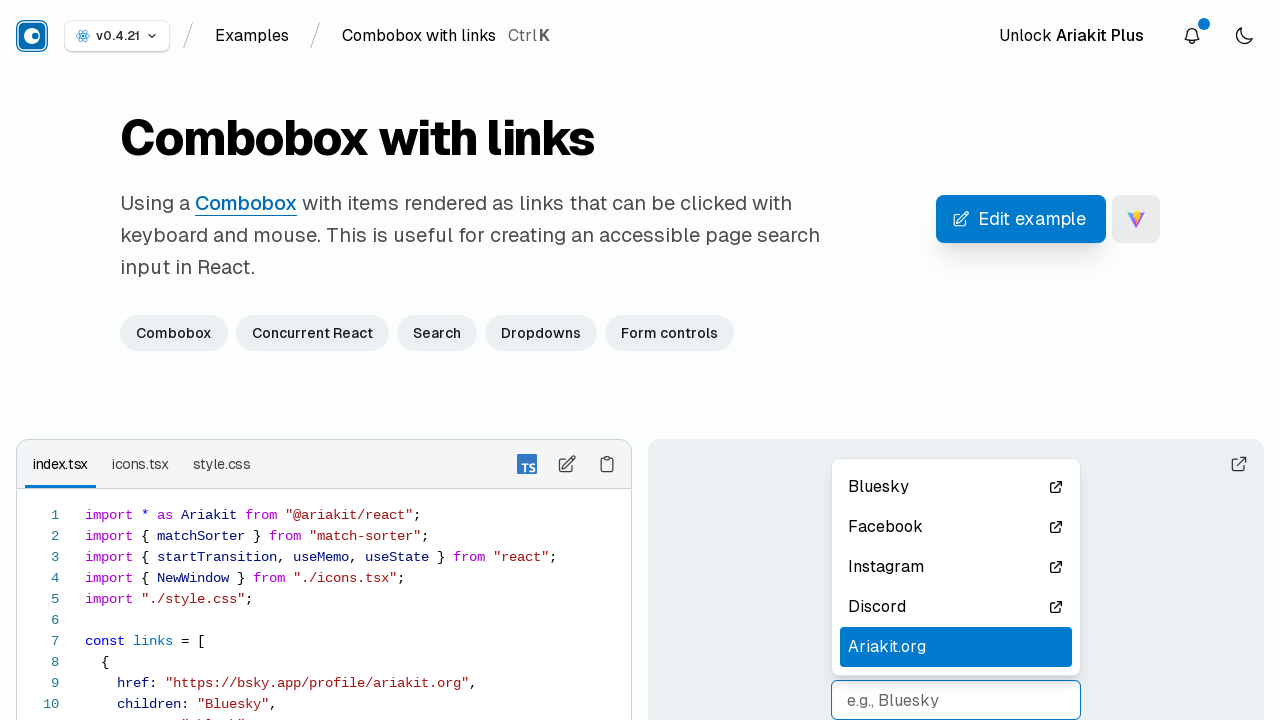

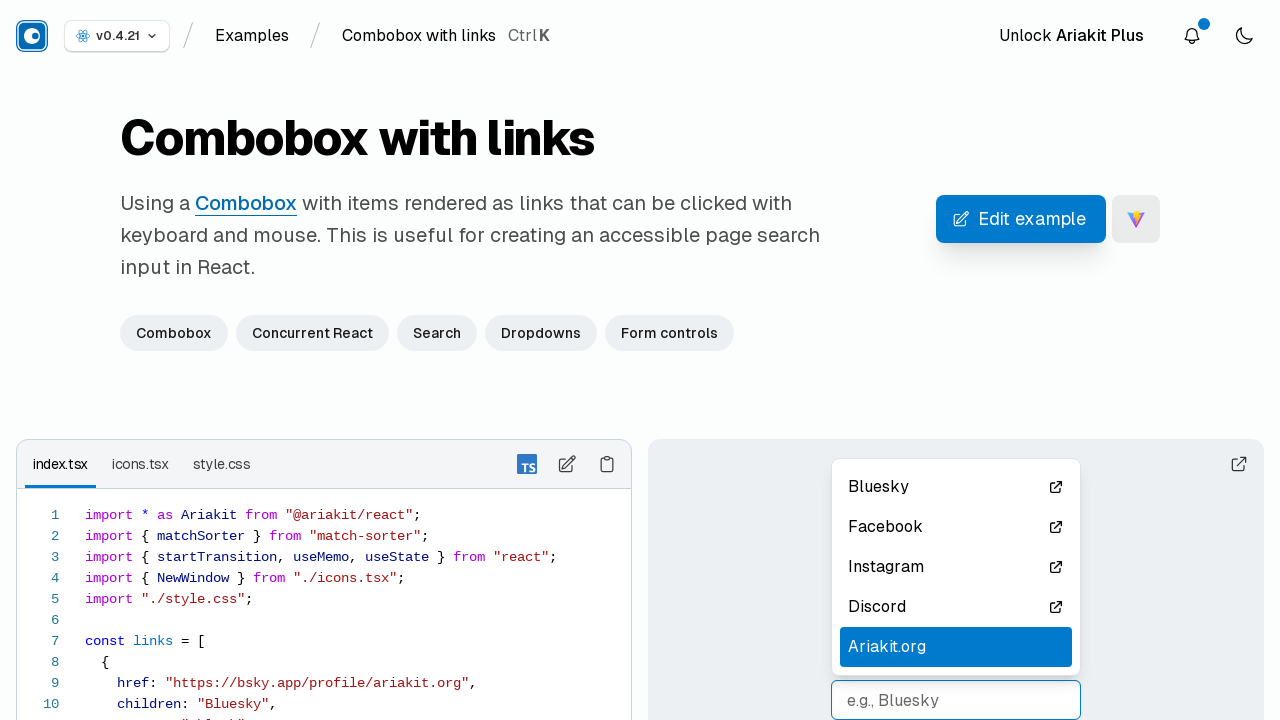